Tests dynamic controls by clicking the Remove button and verifying that the "It's gone!" message is displayed

Starting URL: https://the-internet.herokuapp.com/dynamic_controls

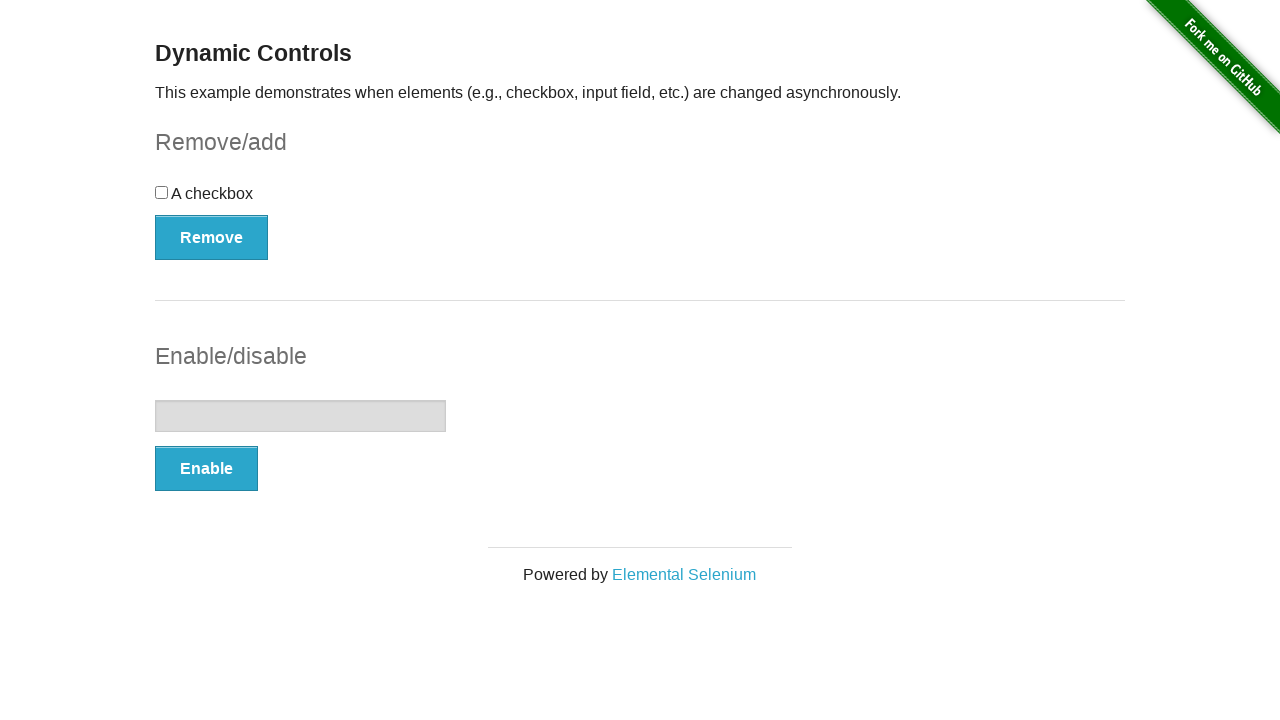

Navigated to dynamic controls page
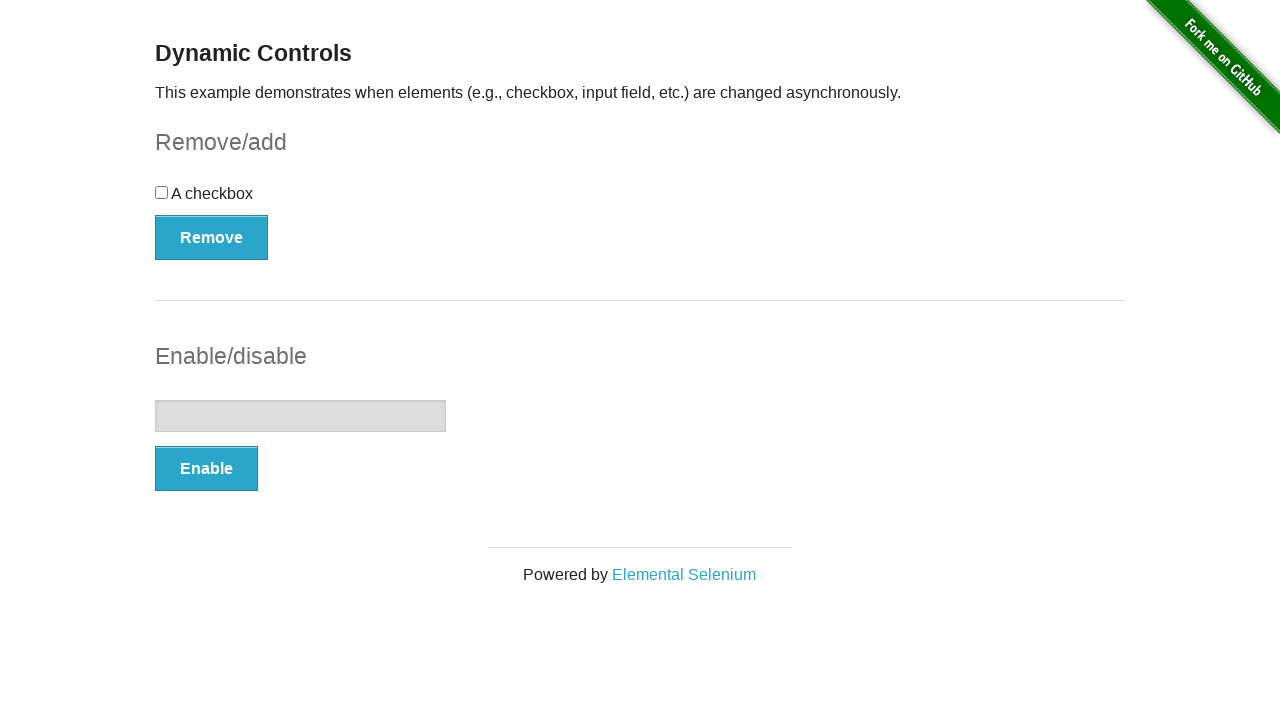

Clicked the Remove button at (212, 237) on xpath=//*[text()='Remove']
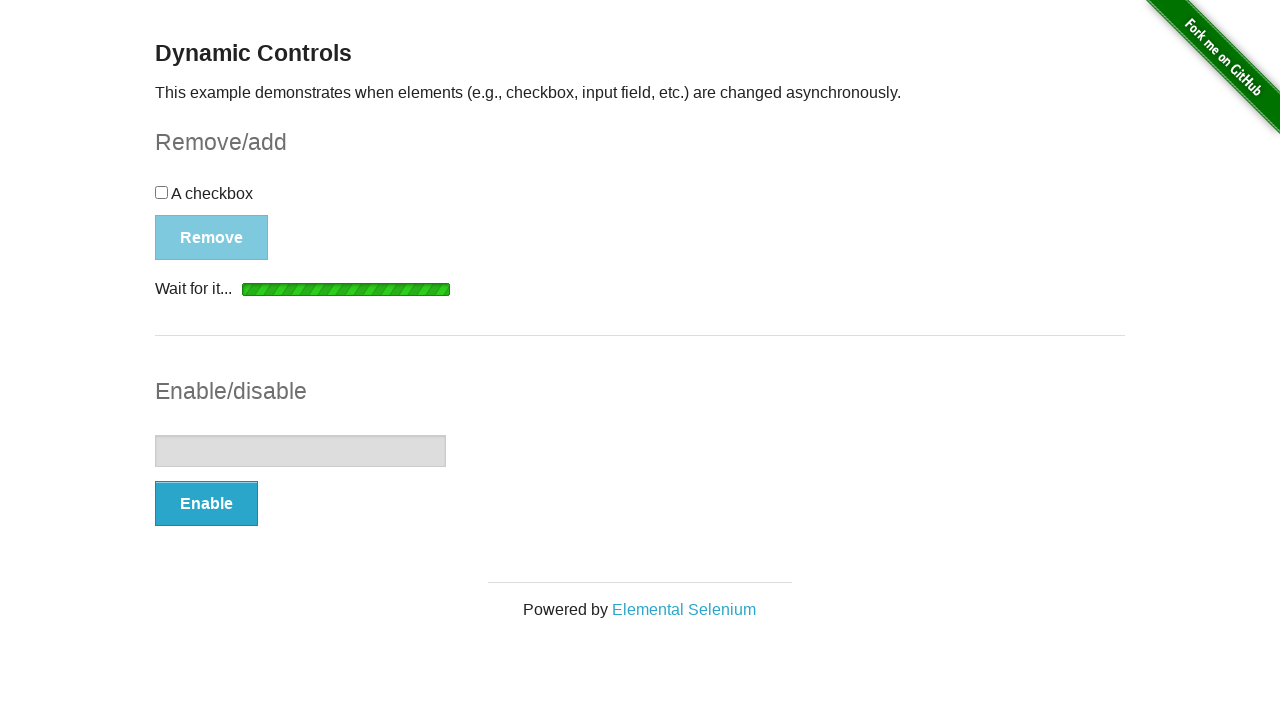

Waited for 'It's gone!' message to appear
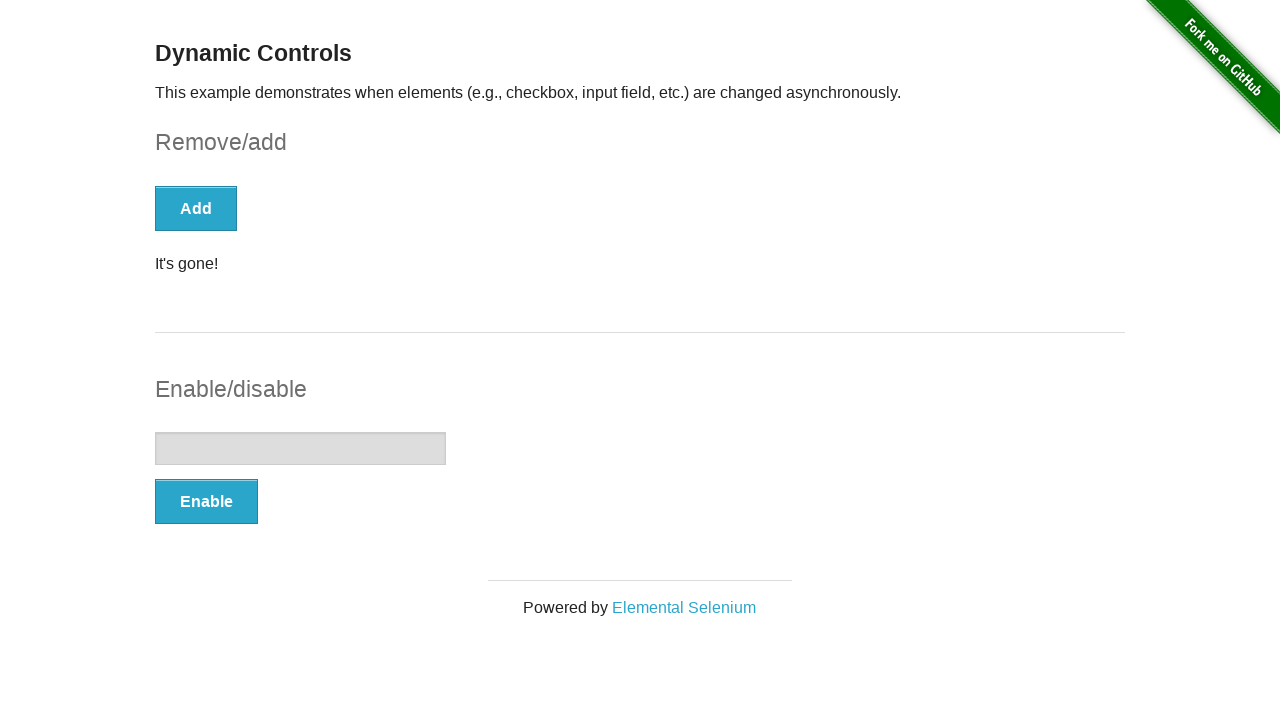

Located the 'It's gone!' element
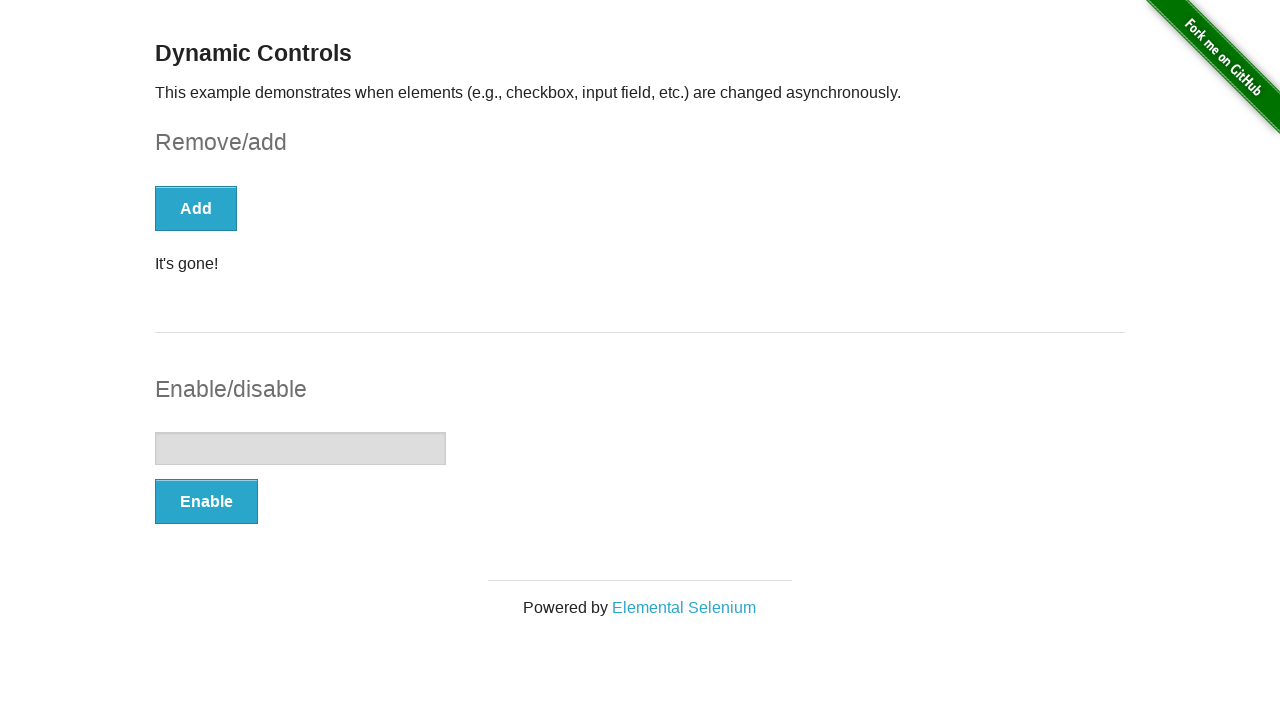

Verified that 'It's gone!' message is visible
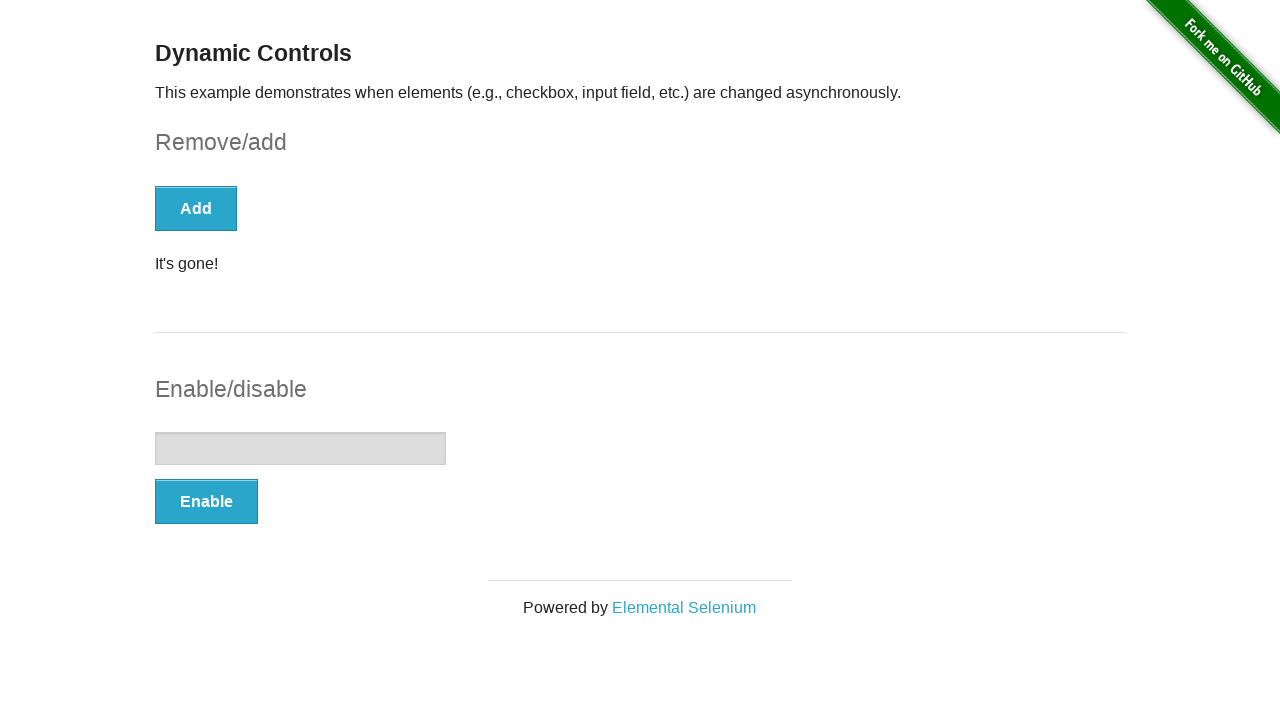

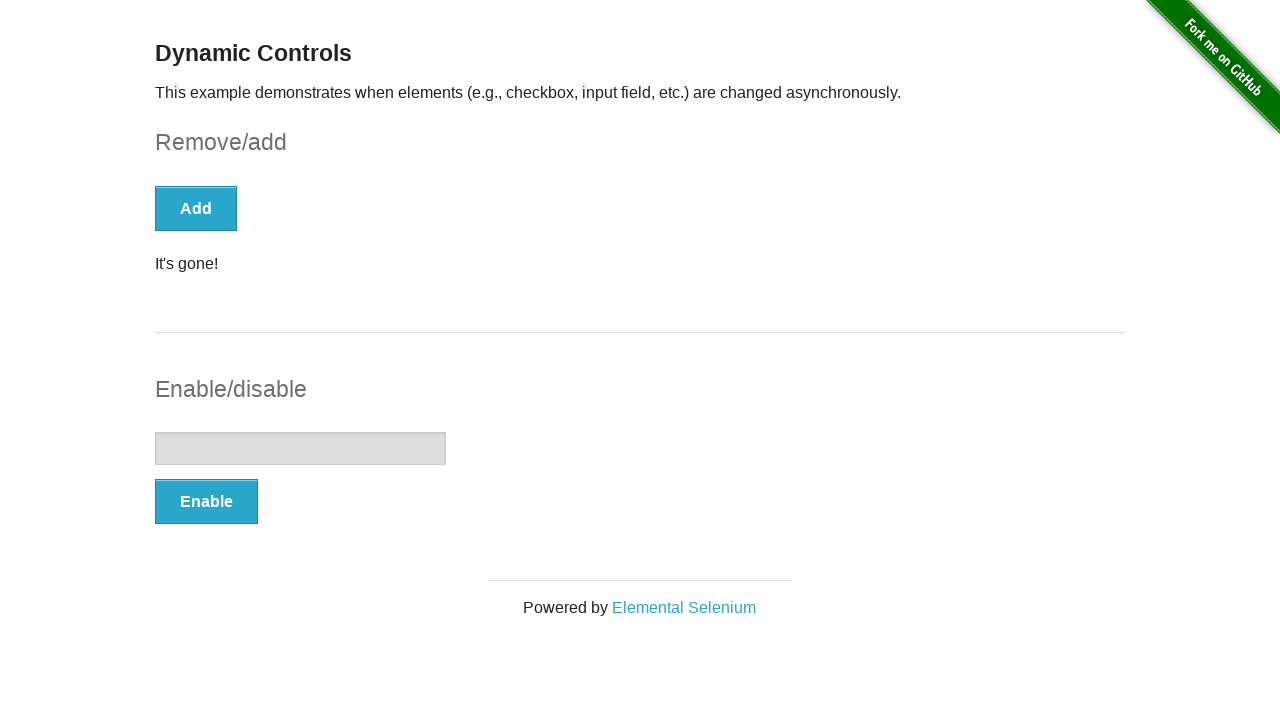